Tests adding multiple elements by clicking the Add Element button three times

Starting URL: https://the-internet.herokuapp.com/

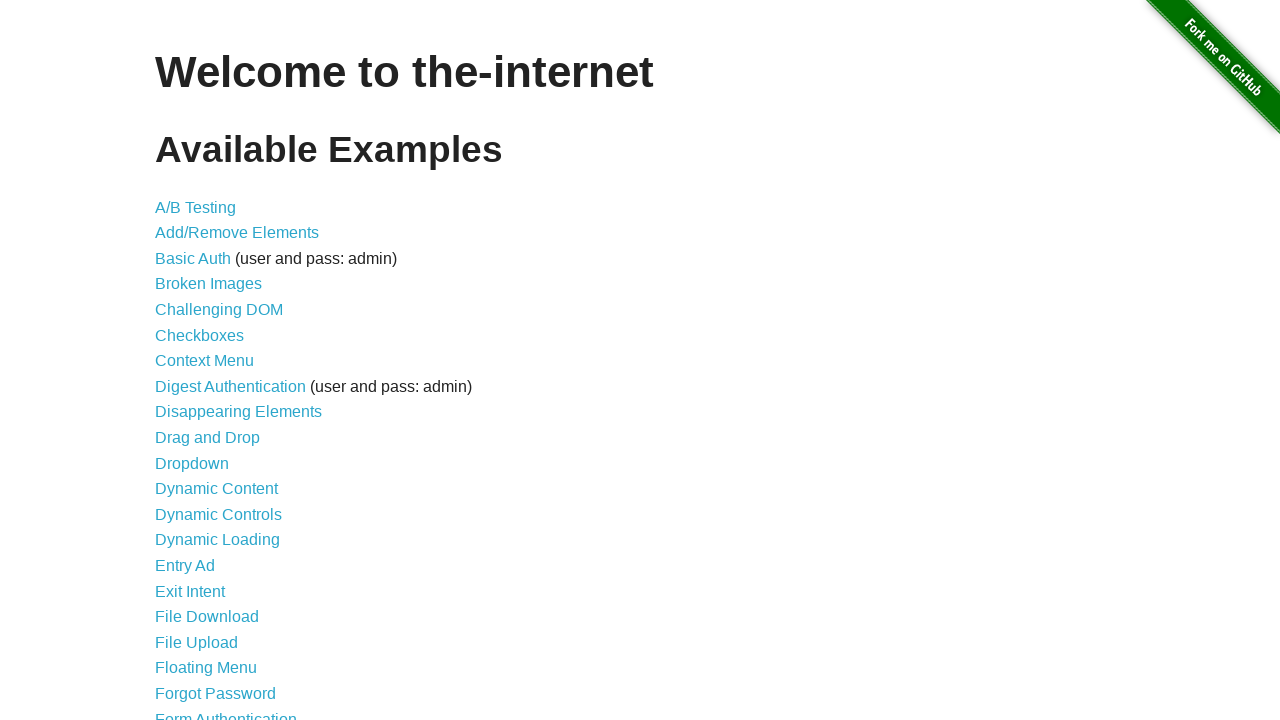

Clicked on Add/Remove Elements link at (237, 233) on xpath=//a[@href='/add_remove_elements/']
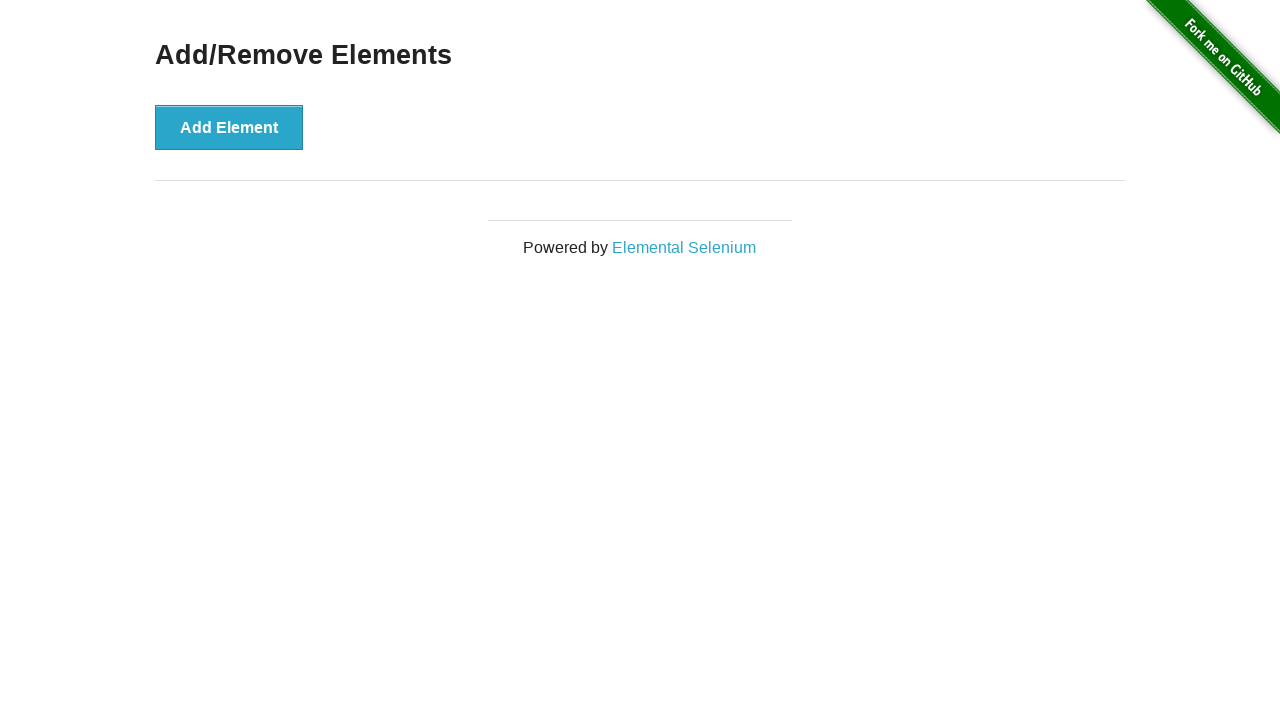

Clicked Add Element button (1st time) at (229, 127) on xpath=//button[@onclick='addElement()']
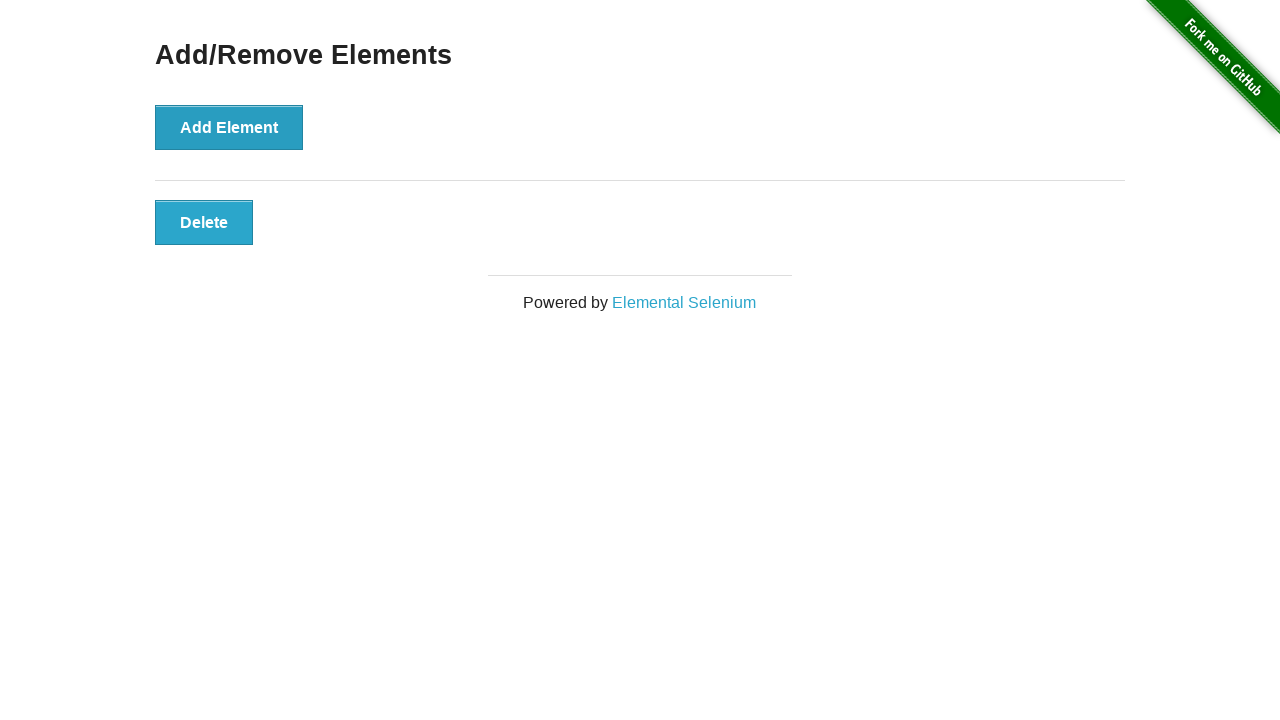

Clicked Add Element button (2nd time) at (229, 127) on xpath=//button[@onclick='addElement()']
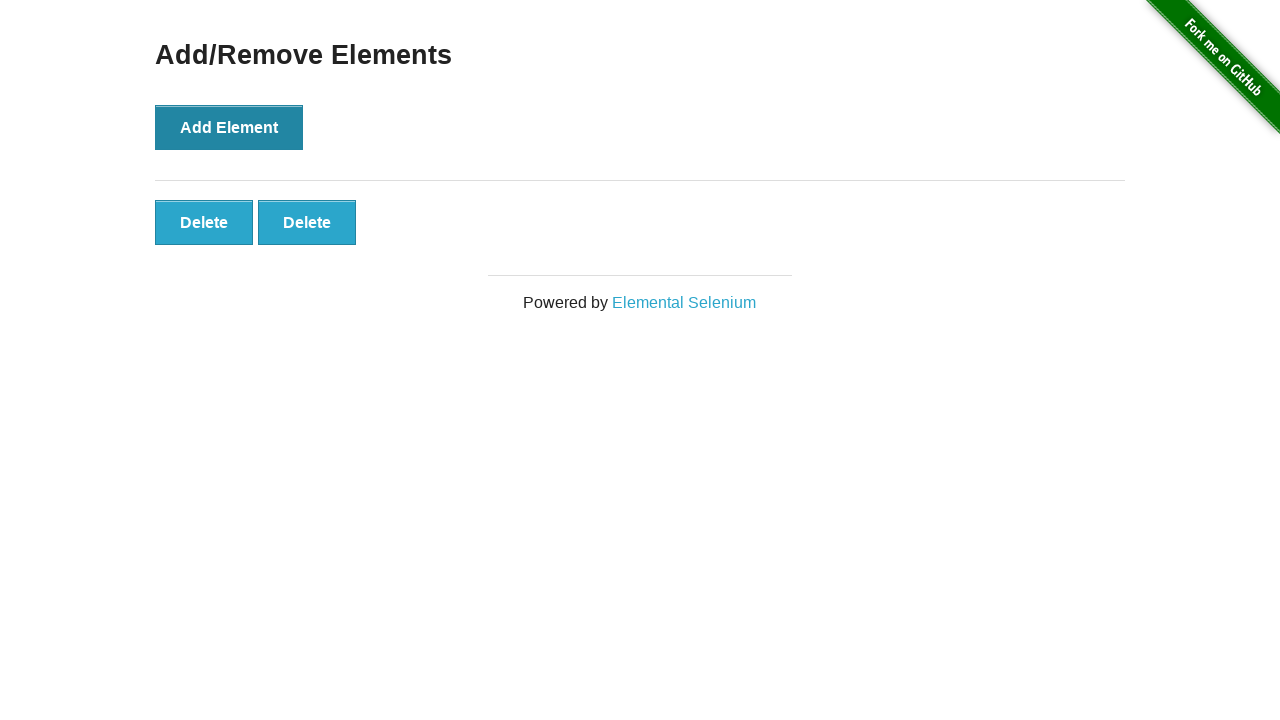

Clicked Add Element button (3rd time) at (229, 127) on xpath=//button[@onclick='addElement()']
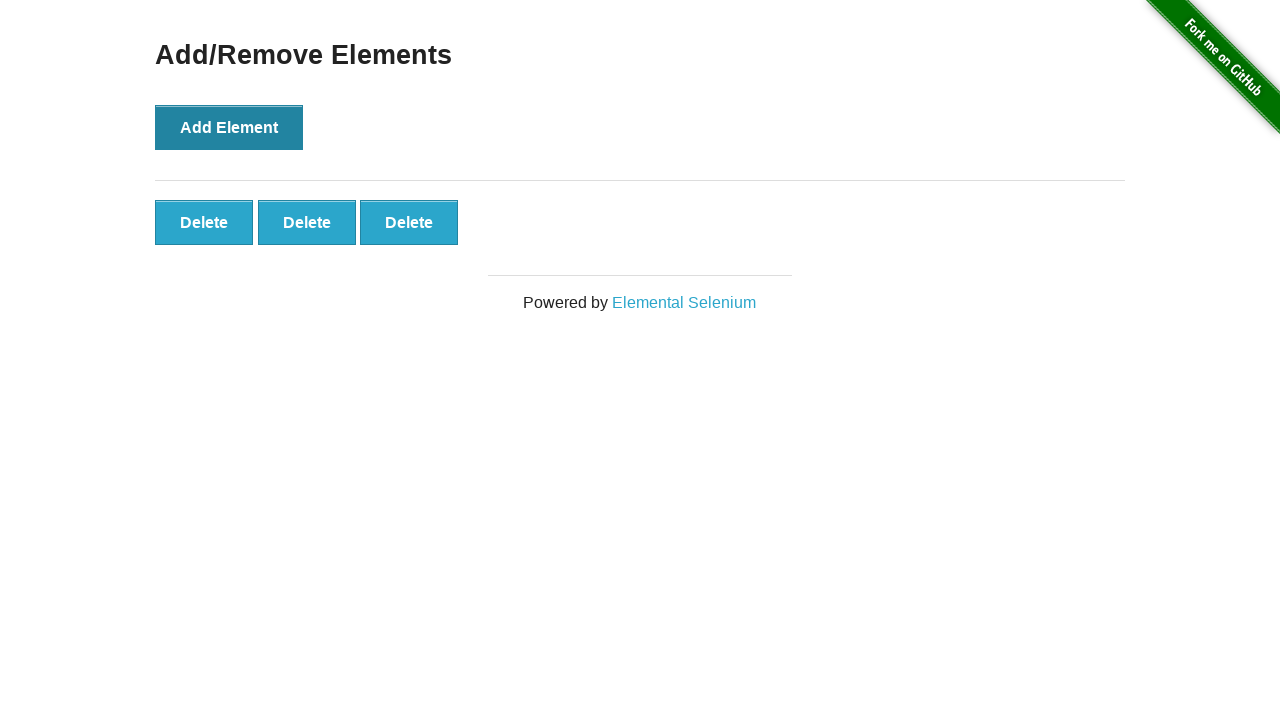

Verified three elements were added by waiting for added-manually button class
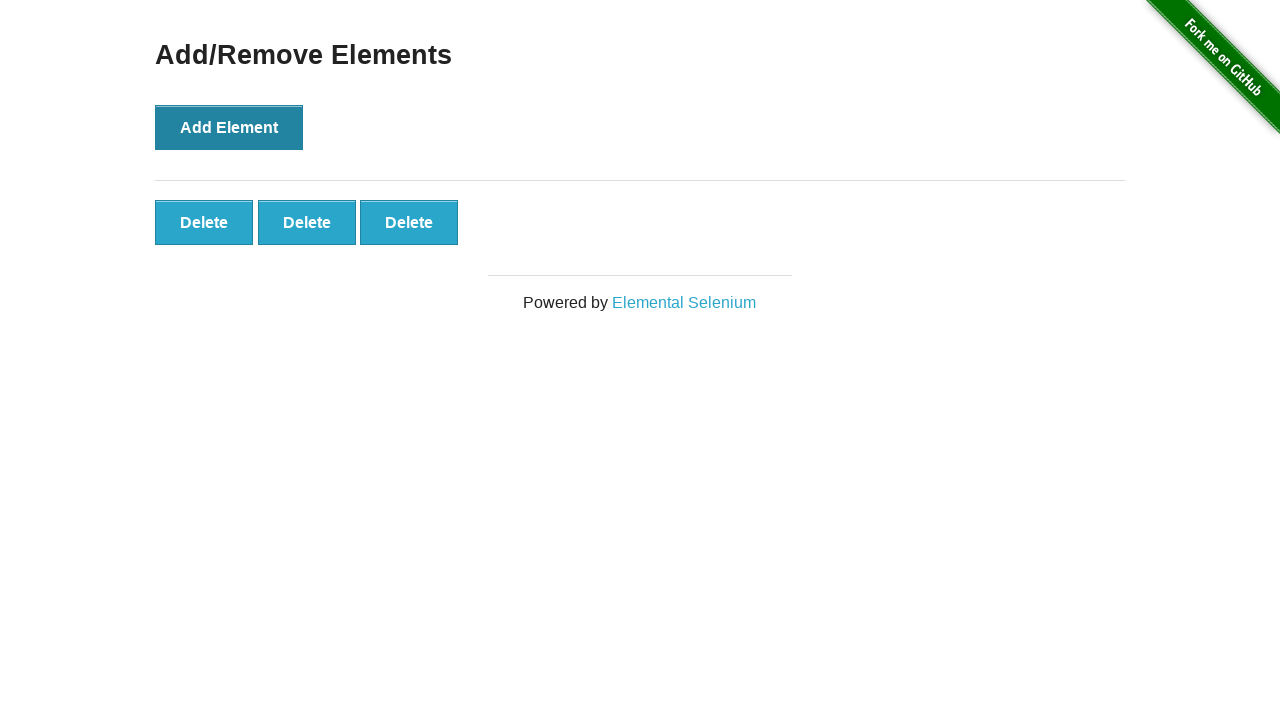

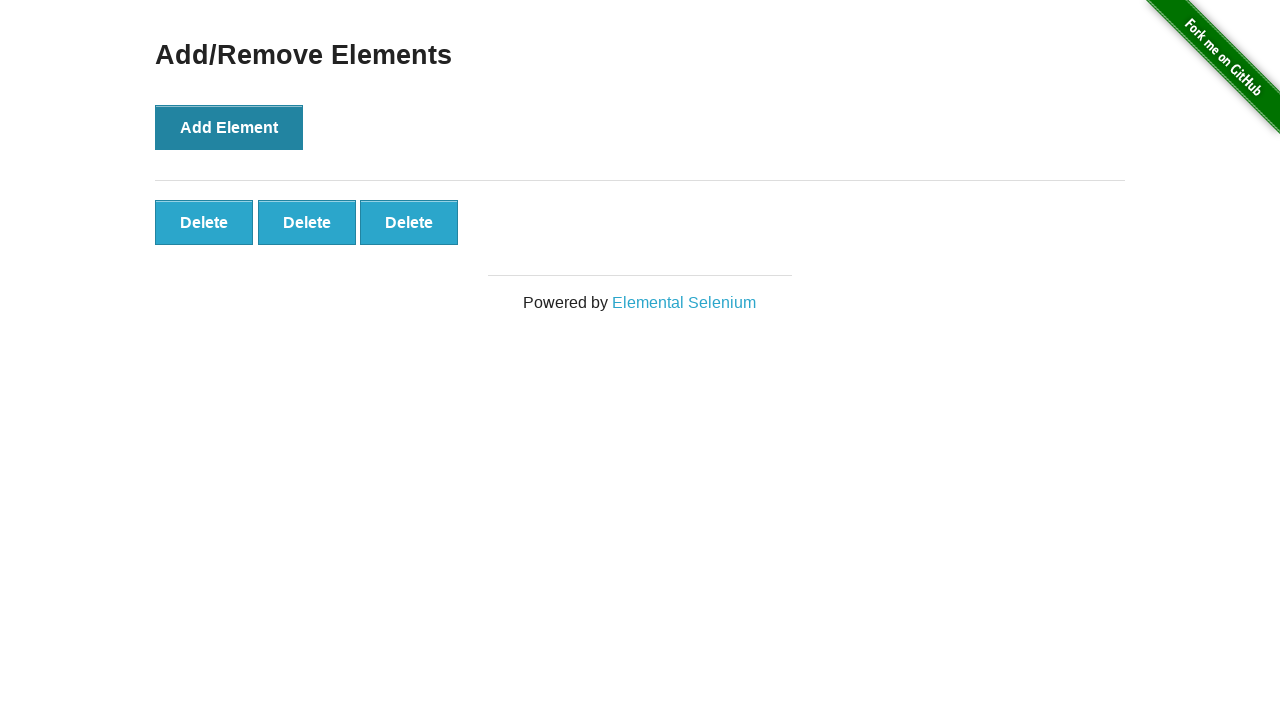